Interacts with a Unity WebGL canvas by clicking at four specific coordinate positions, likely navigating through a game or interactive application interface.

Starting URL: https://hammercrest.github.io/

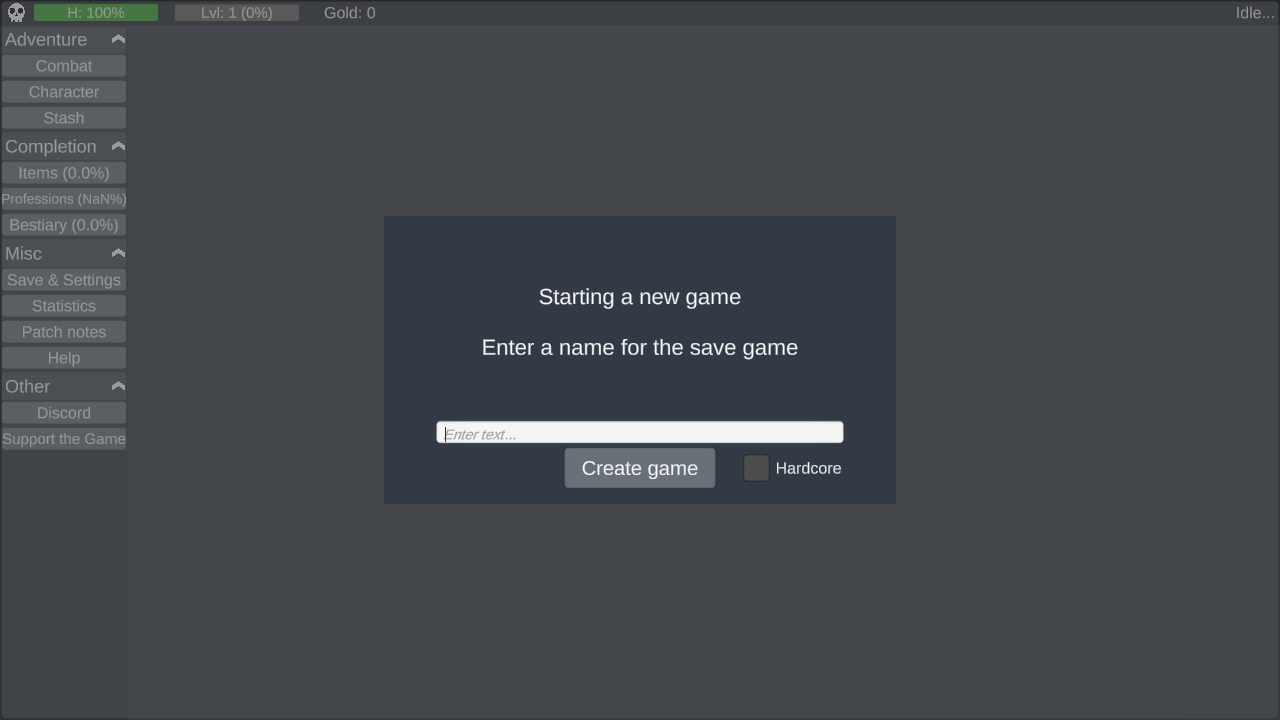

Clicked Unity canvas at center position (641, 483) at (641, 483) on #unity-canvas
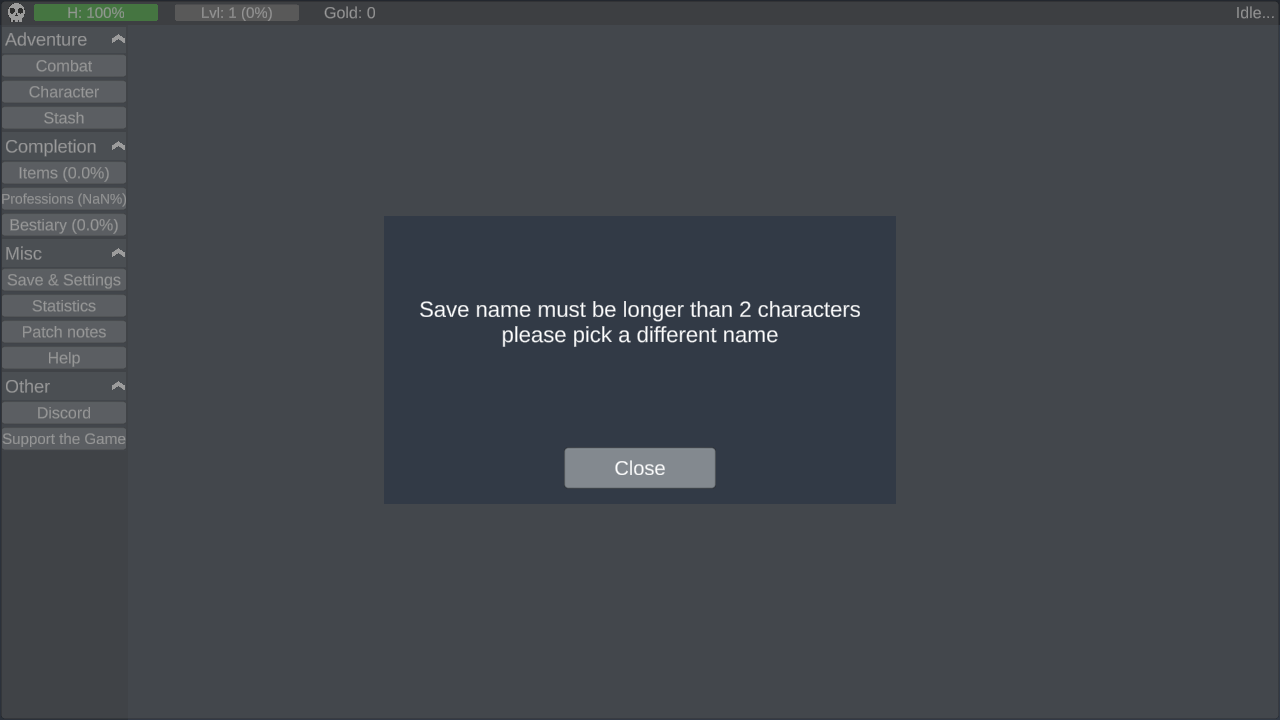

Clicked Unity canvas at top-left position (66, 67) at (66, 67) on #unity-canvas
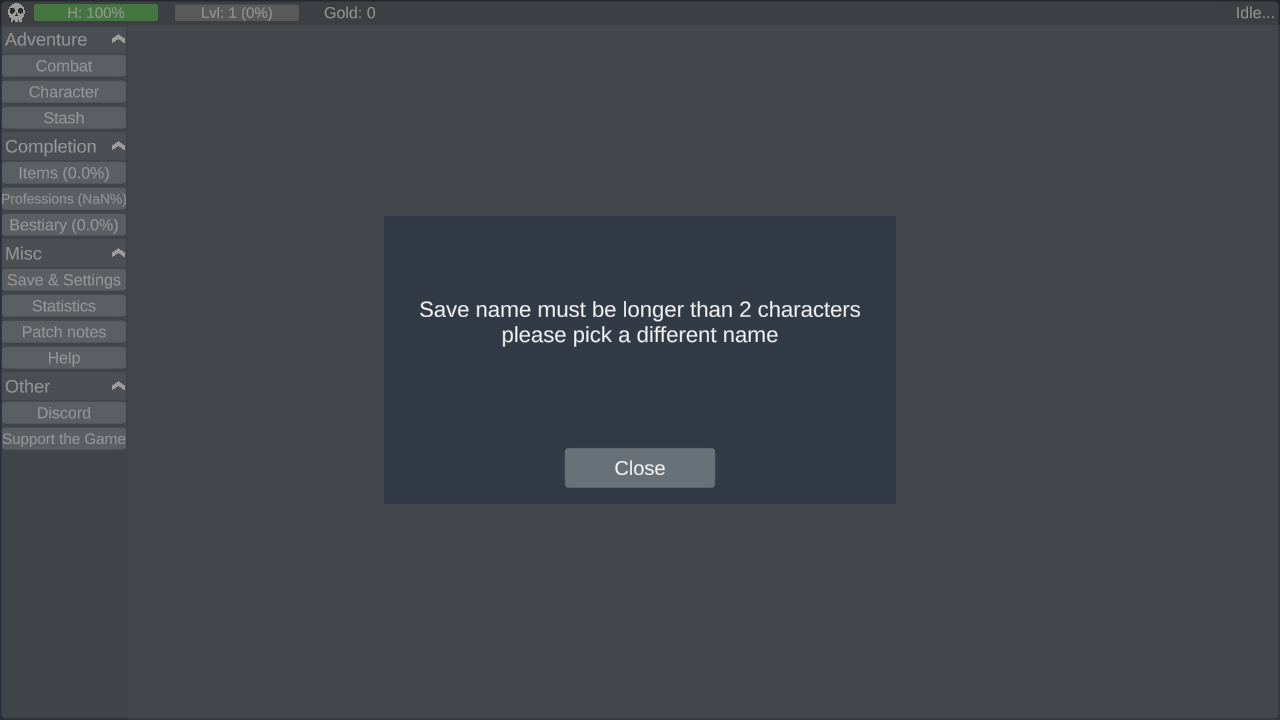

Clicked Unity canvas at right side position (991, 398) at (991, 398) on #unity-canvas
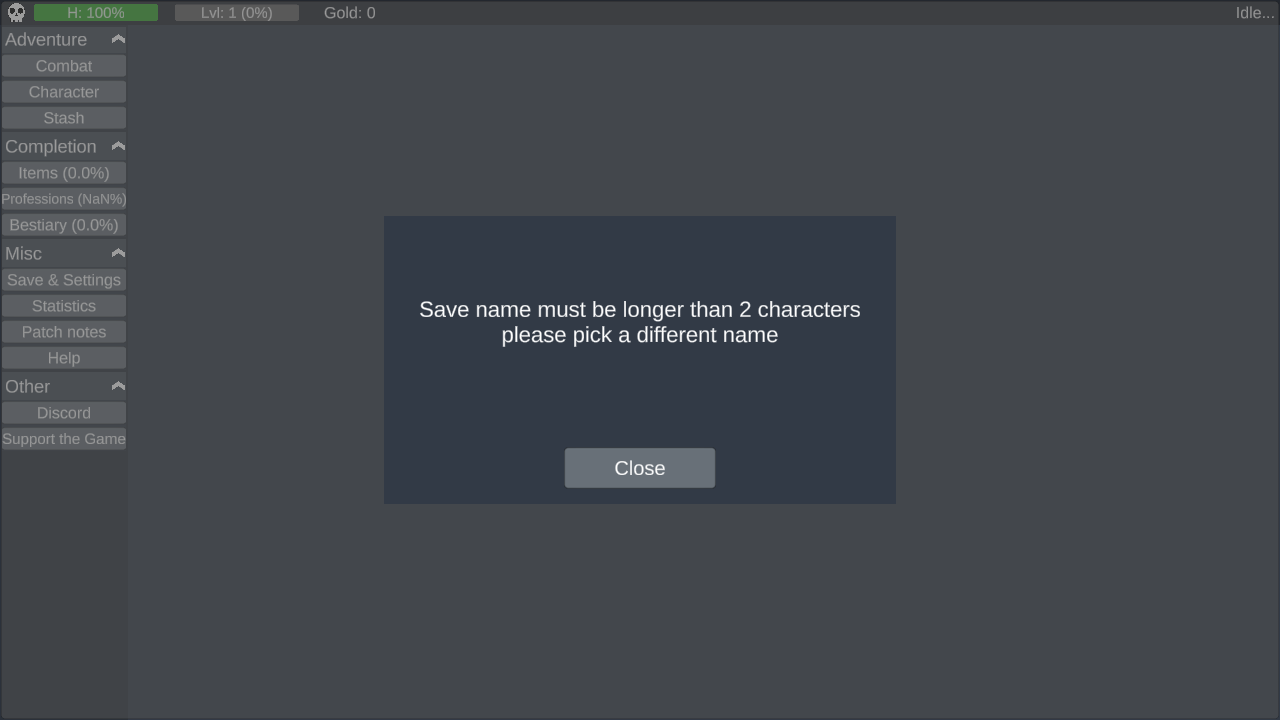

Clicked Unity canvas at left-bottom position (188, 462) at (188, 462) on #unity-canvas
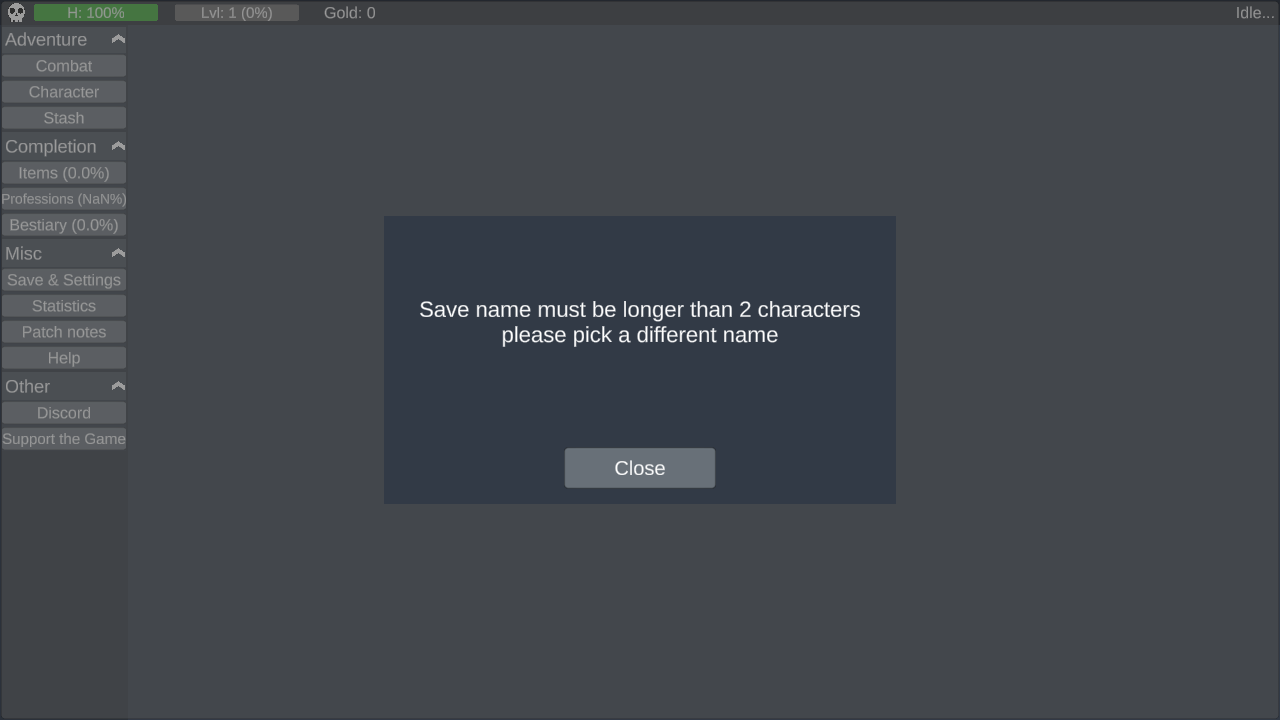

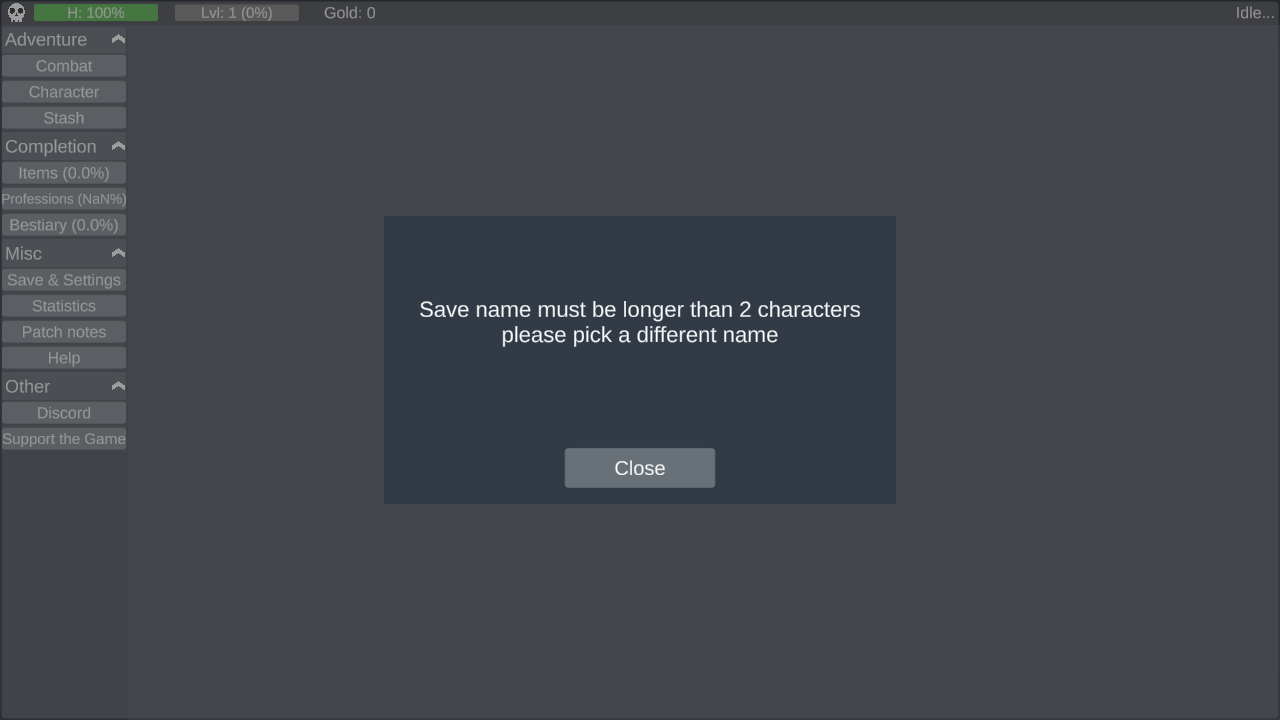